Tests basic JavaScript alert handling by clicking a button that triggers an alert and accepting it

Starting URL: https://testpages.herokuapp.com/styled/alerts/alert-test.html

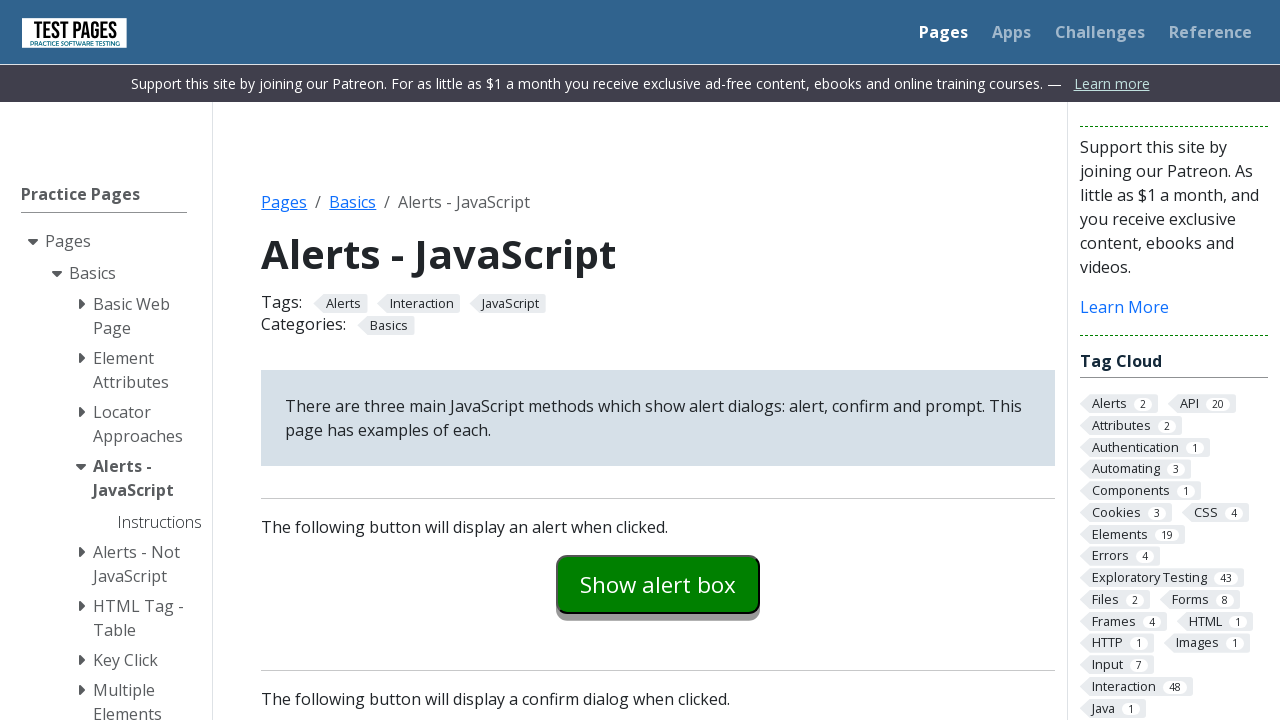

Clicked button to trigger JavaScript alert at (658, 584) on #alertexamples
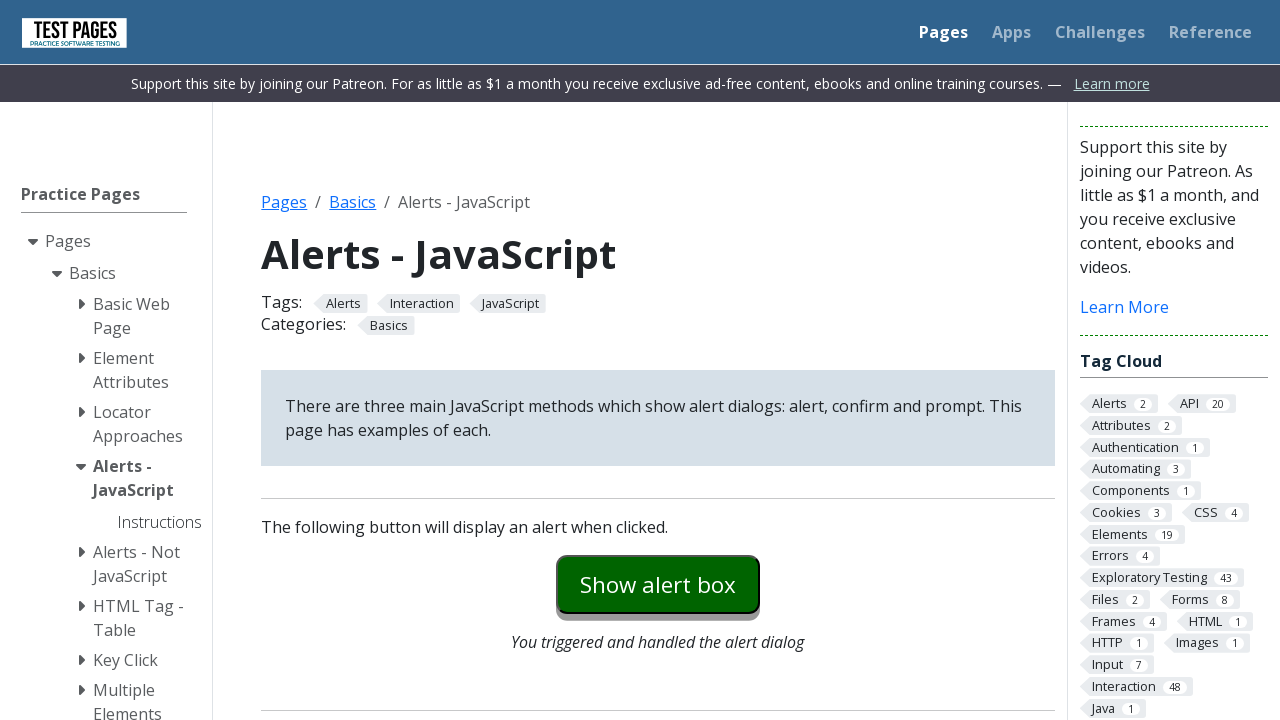

Set up dialog handler to automatically accept alerts
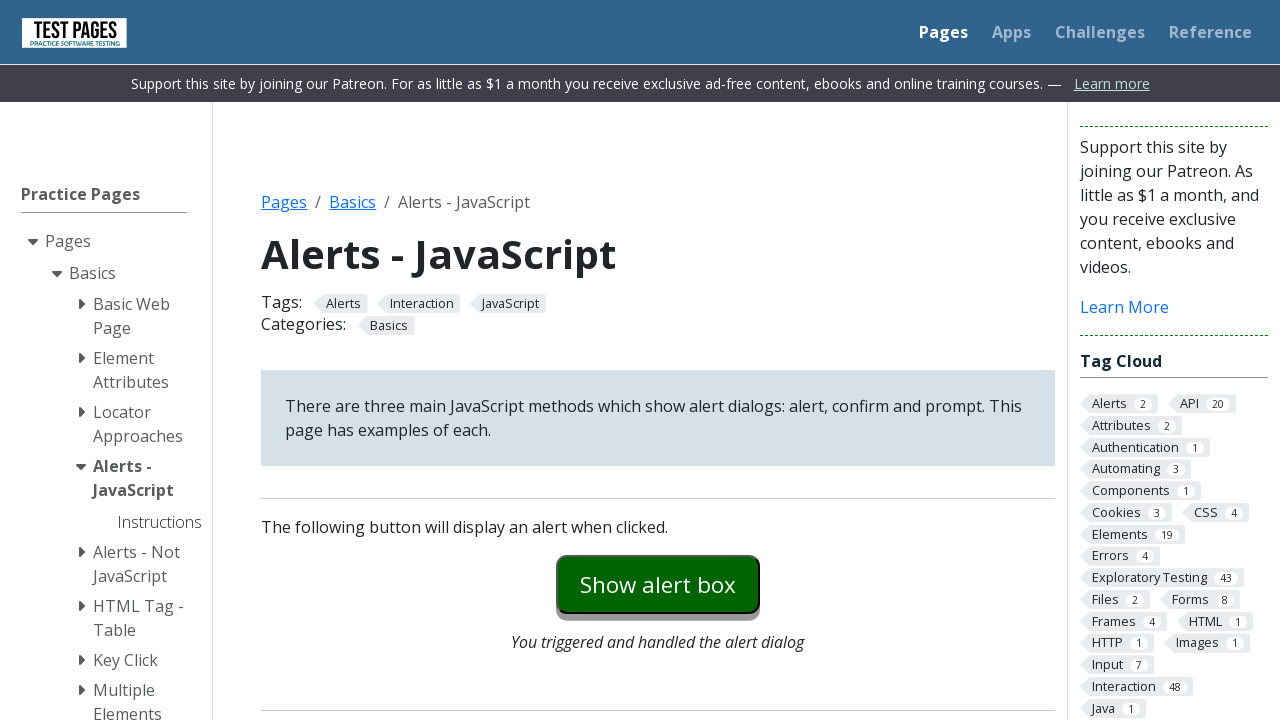

Clicked button again to trigger alert with handler active at (658, 584) on #alertexamples
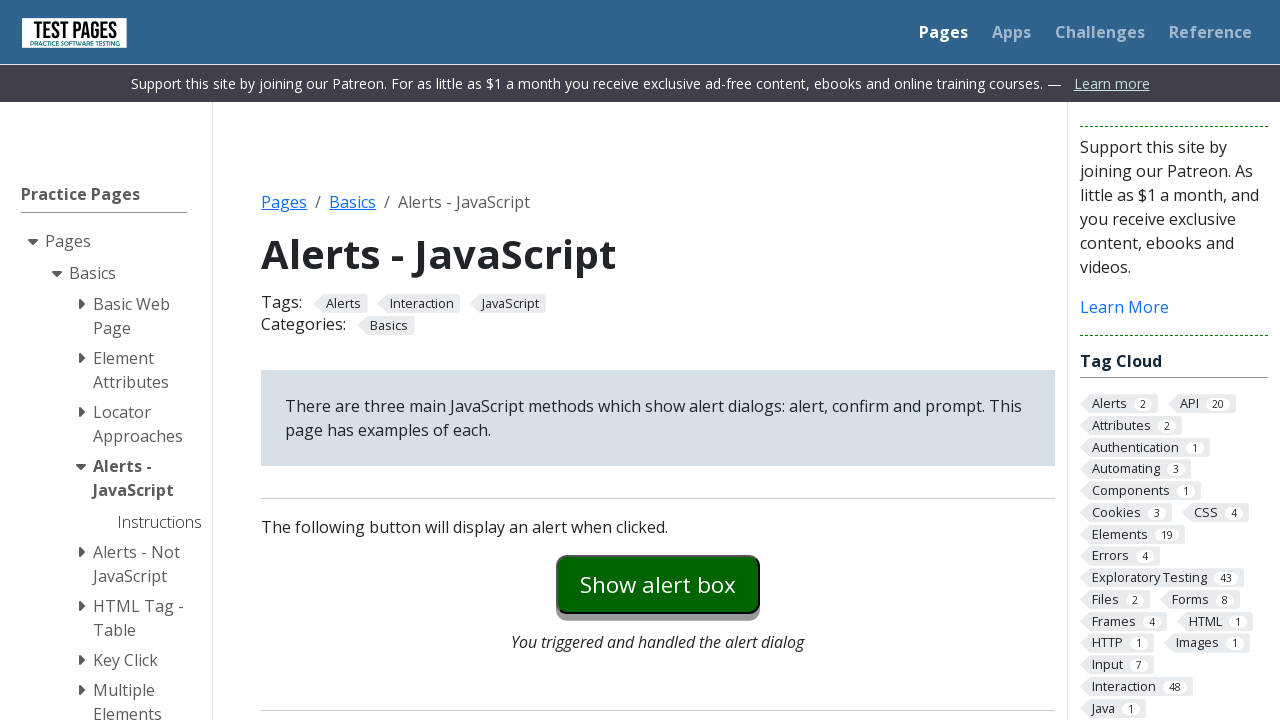

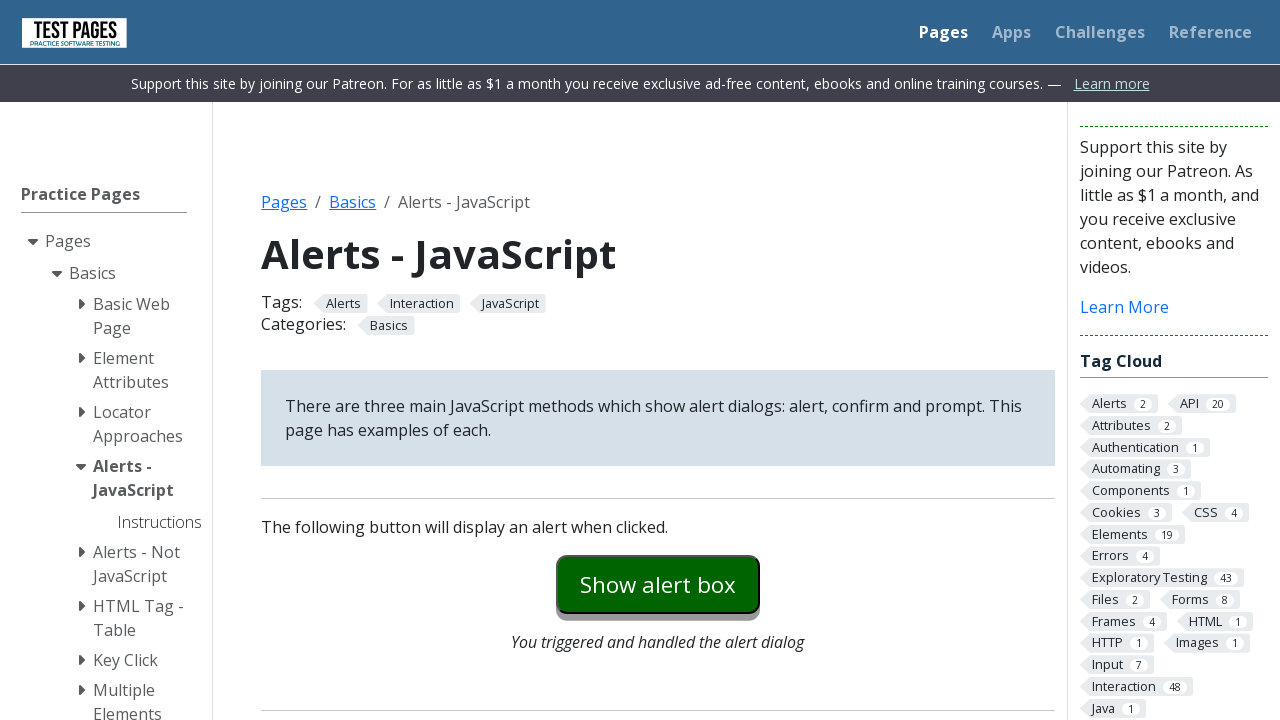